Tests radio button selection on Singapore Airlines booking page by toggling between "Book flights" and "Redeem flights" options

Starting URL: https://www.singaporeair.com/en_UK/in/home#/book/bookflight

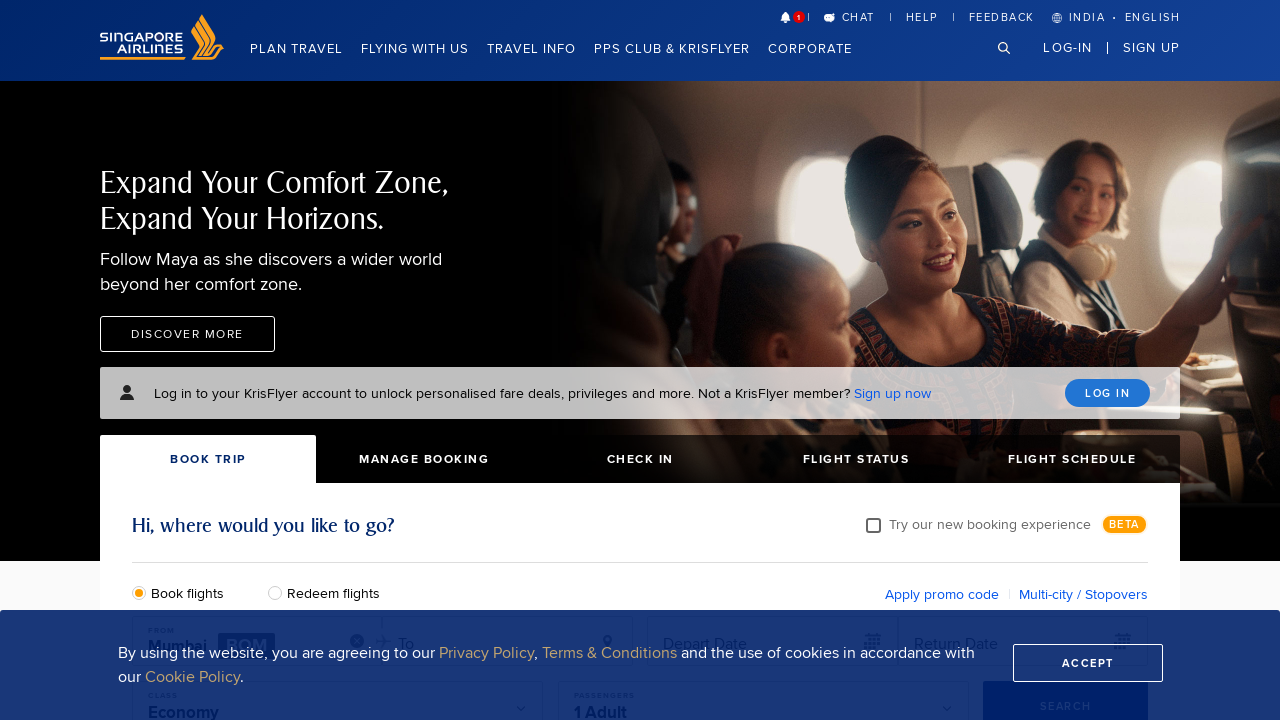

Clicked 'Redeem flights' radio button at (280, 592) on #redeemFlights
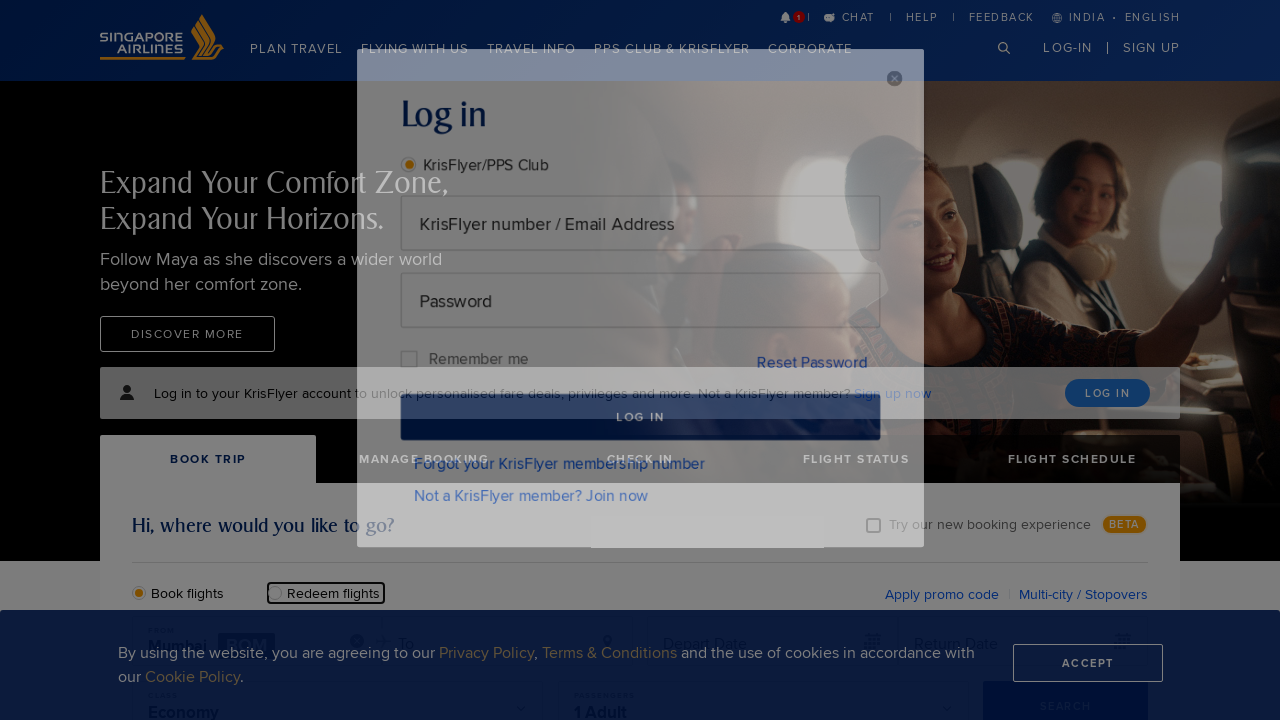

Located 'Book flights' radio button element
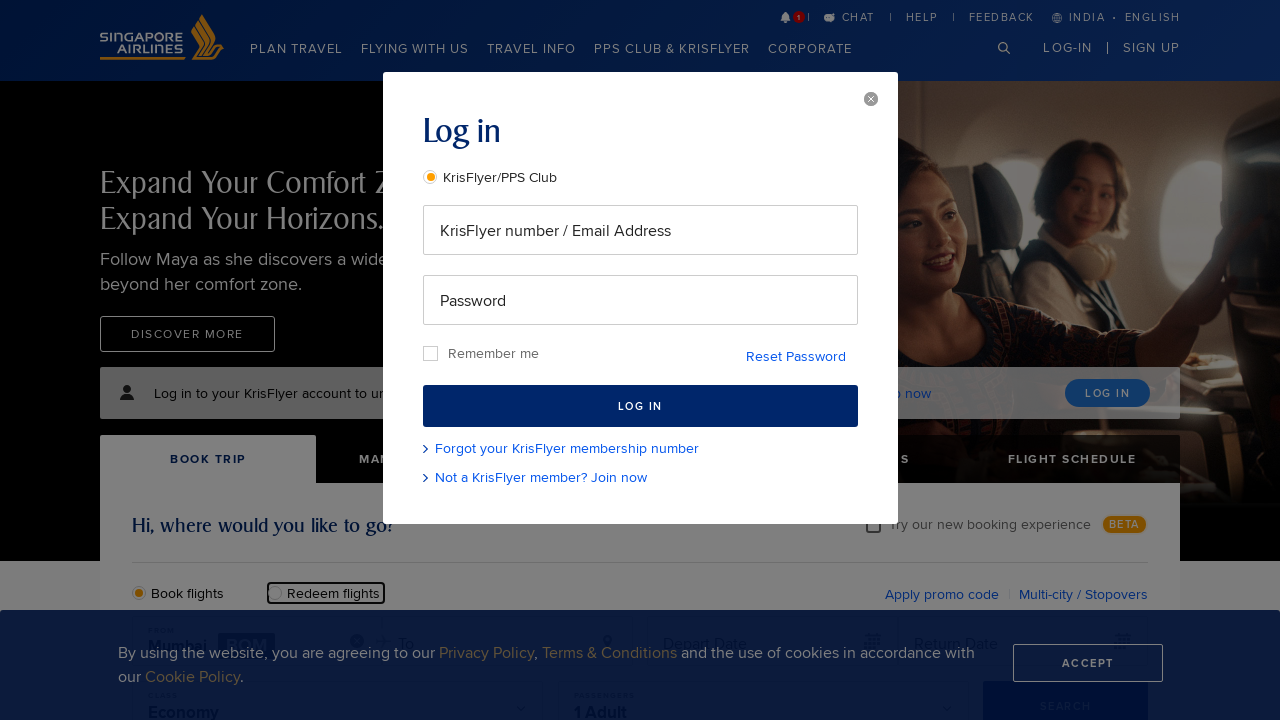

Located 'Redeem flights' radio button element
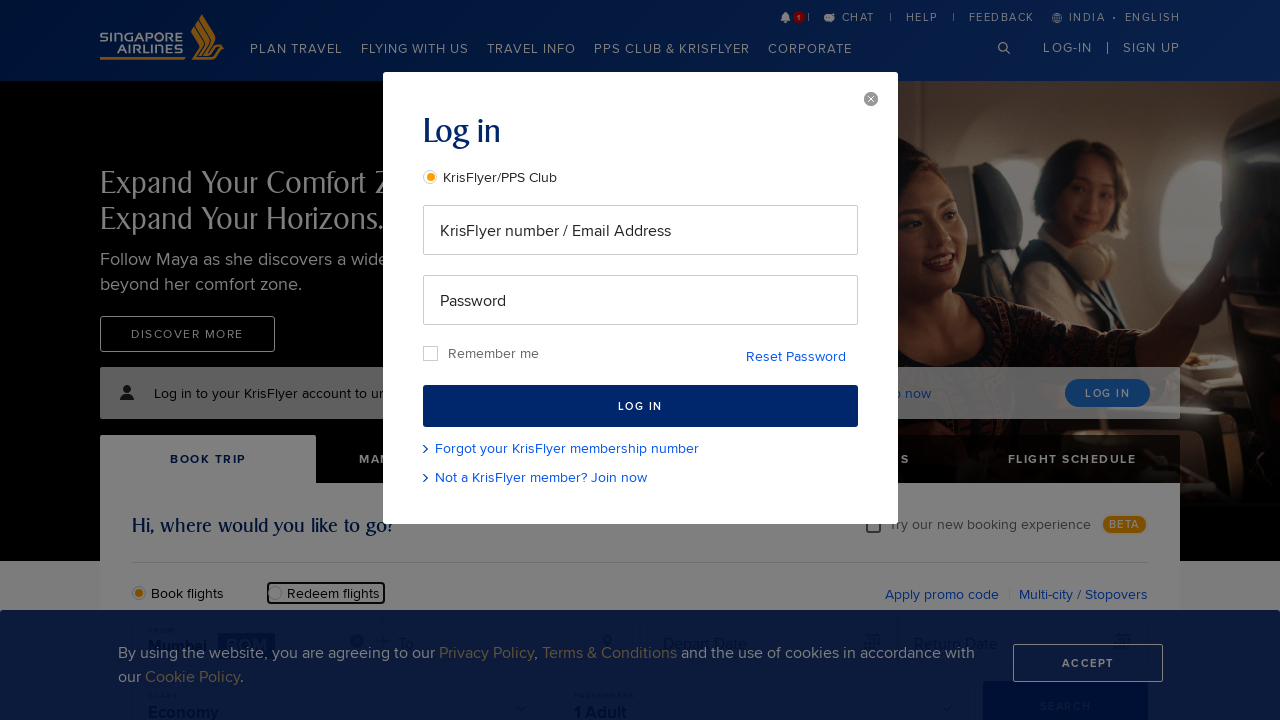

Verified 'Book flights' radio button is visible
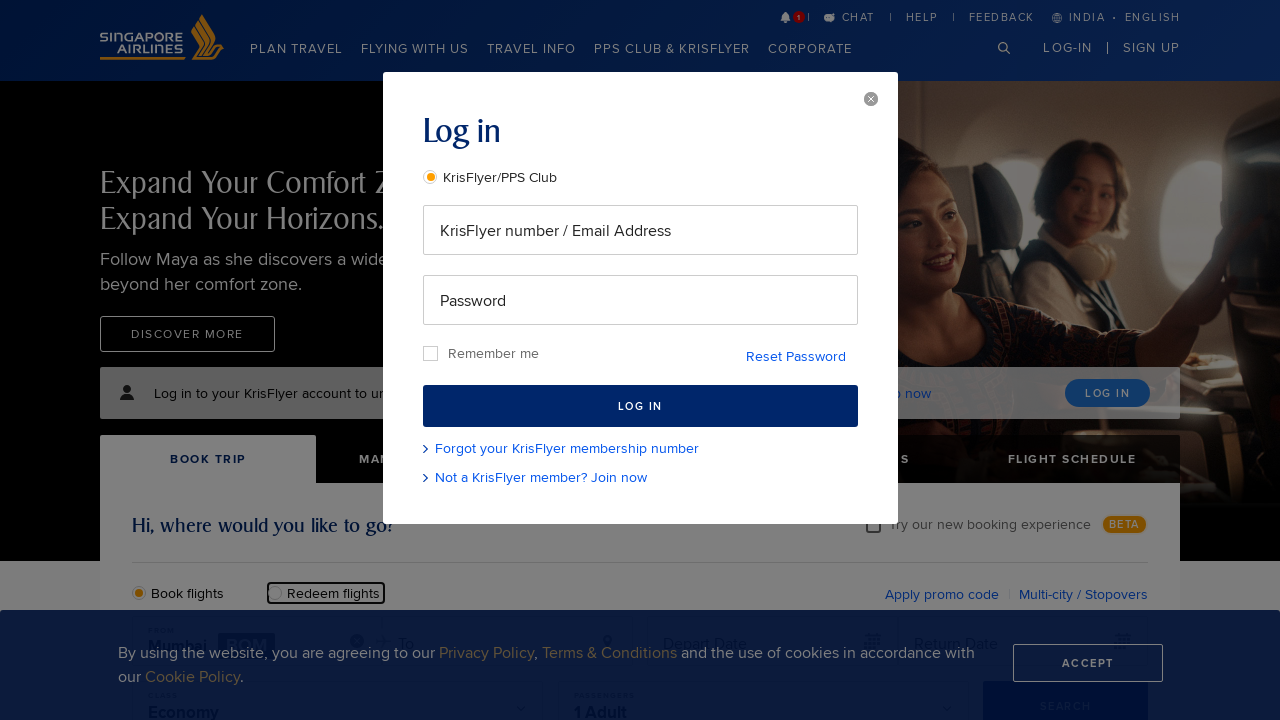

Verified 'Redeem flights' radio button is visible
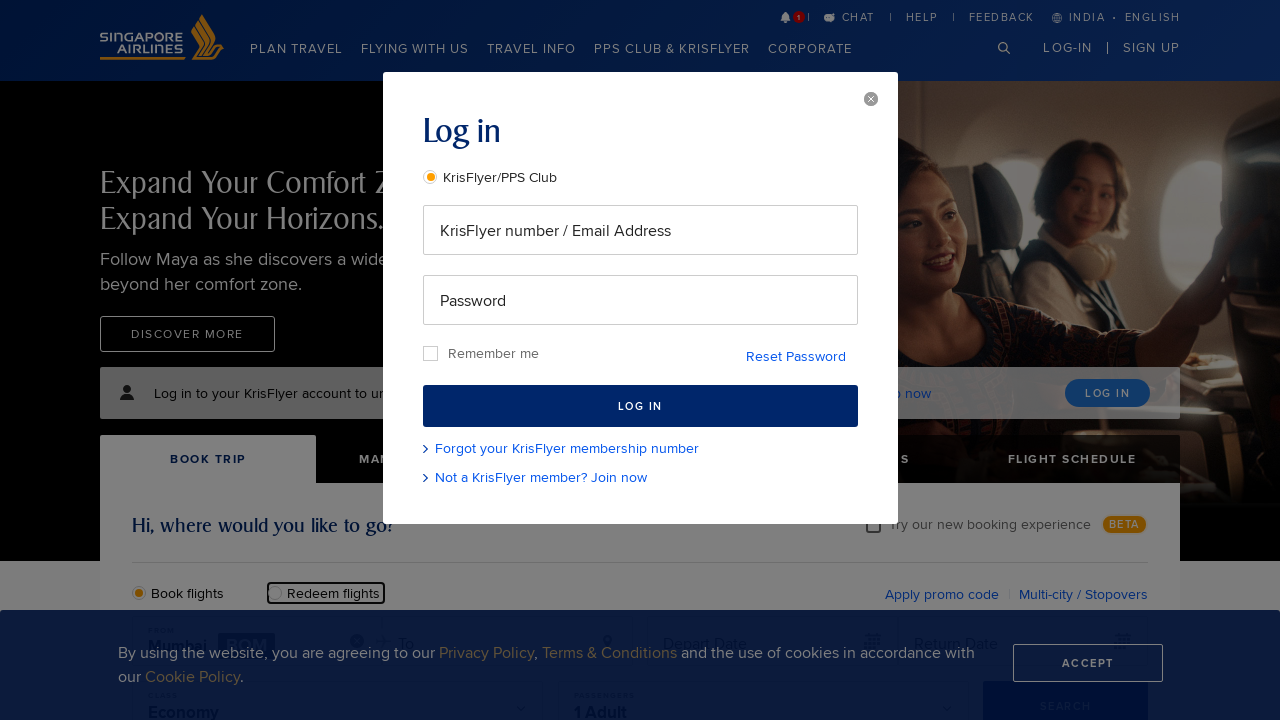

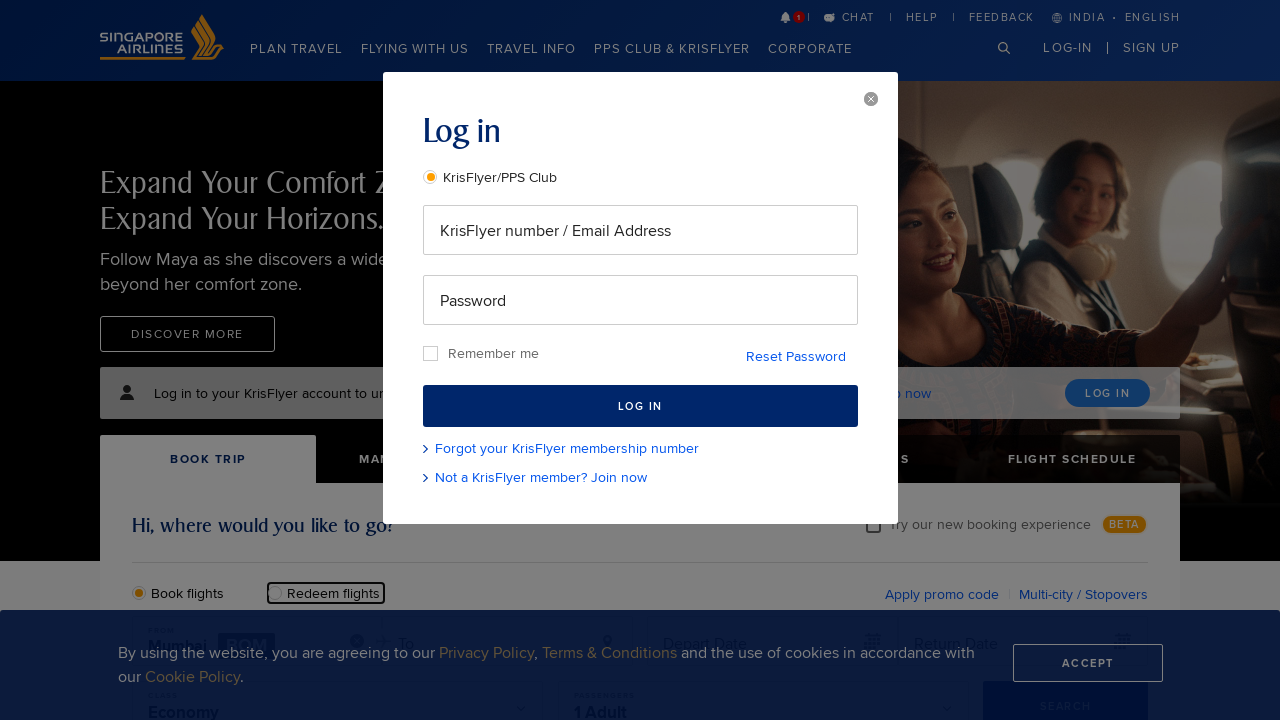